Tests handling of JavaScript prompt dialogs by clicking a button that triggers a prompt, entering text, and accepting it

Starting URL: https://the-internet.herokuapp.com/javascript_alerts

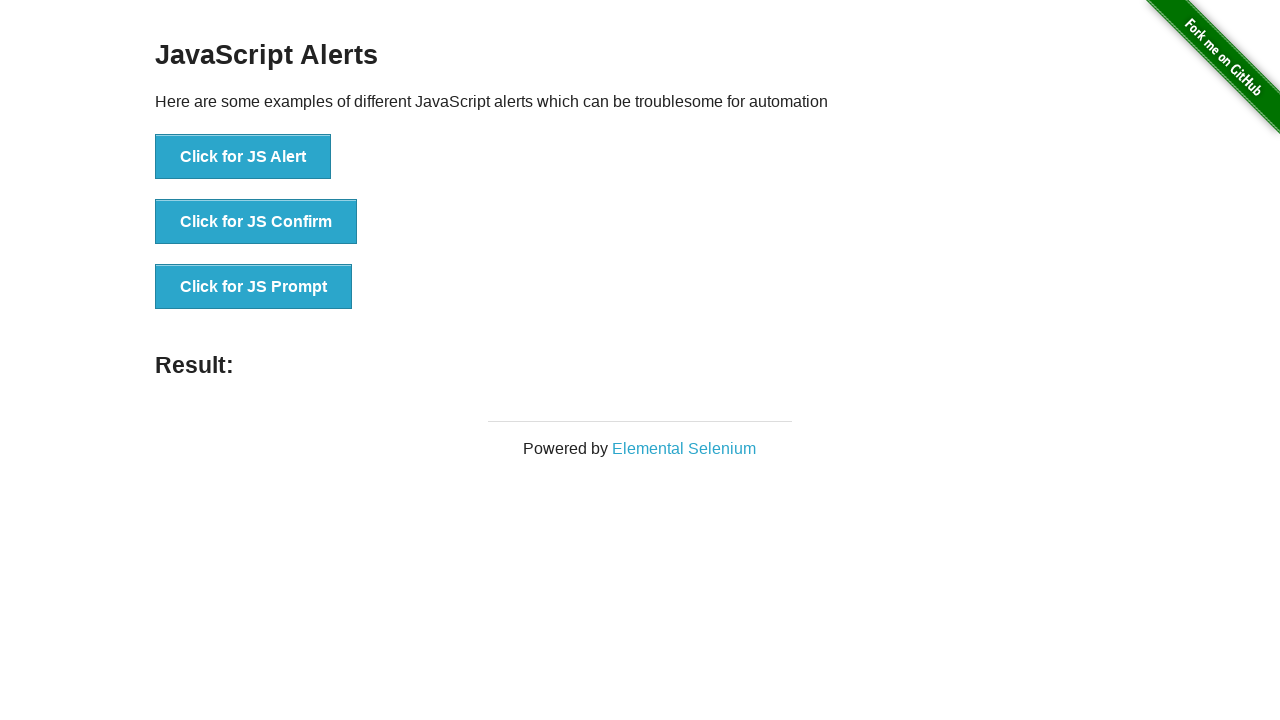

Accepted prompt dialog with text 'Thank you for the prompt!'
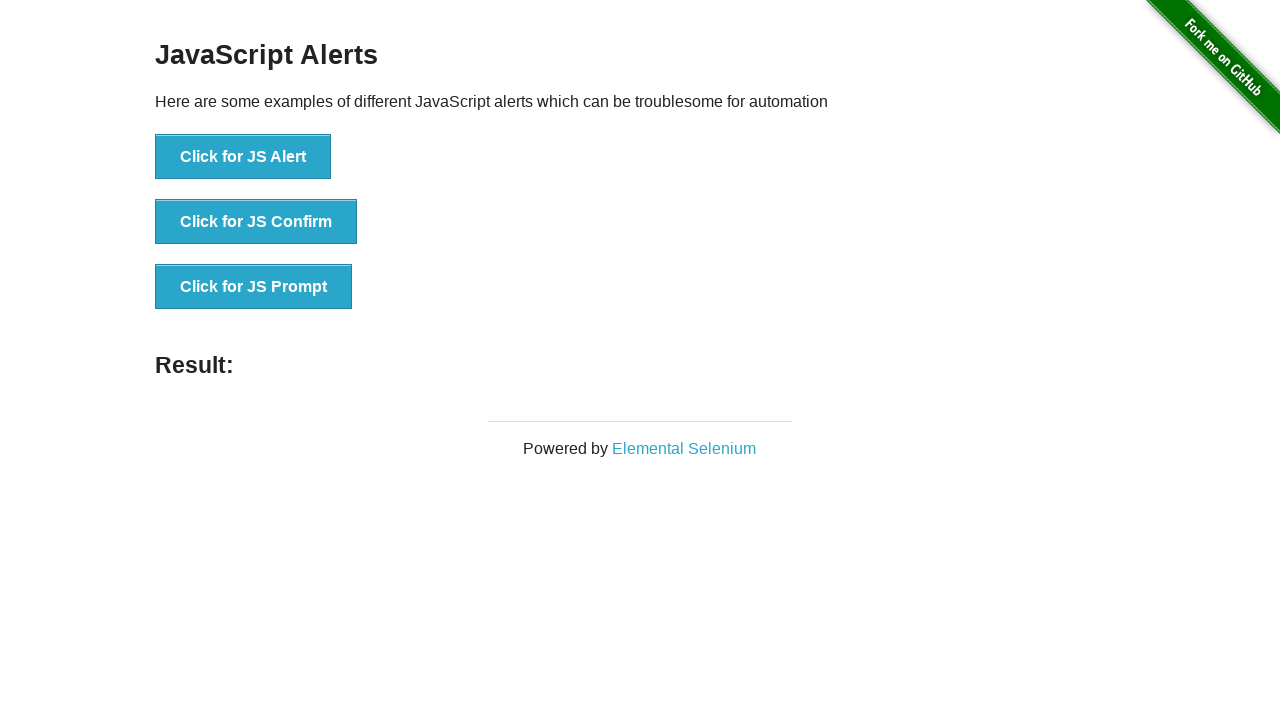

Clicked button to trigger JavaScript prompt dialog at (254, 287) on xpath=//button[text()='Click for JS Prompt']
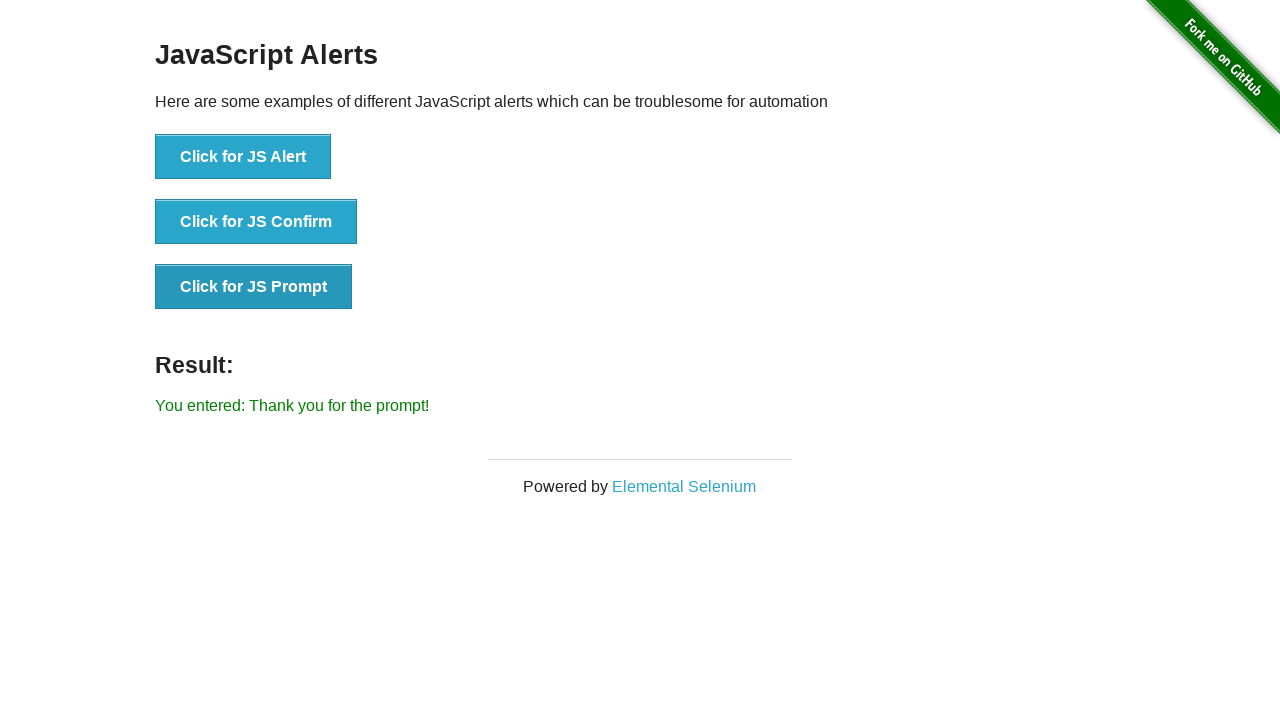

Waited for result element to appear on page
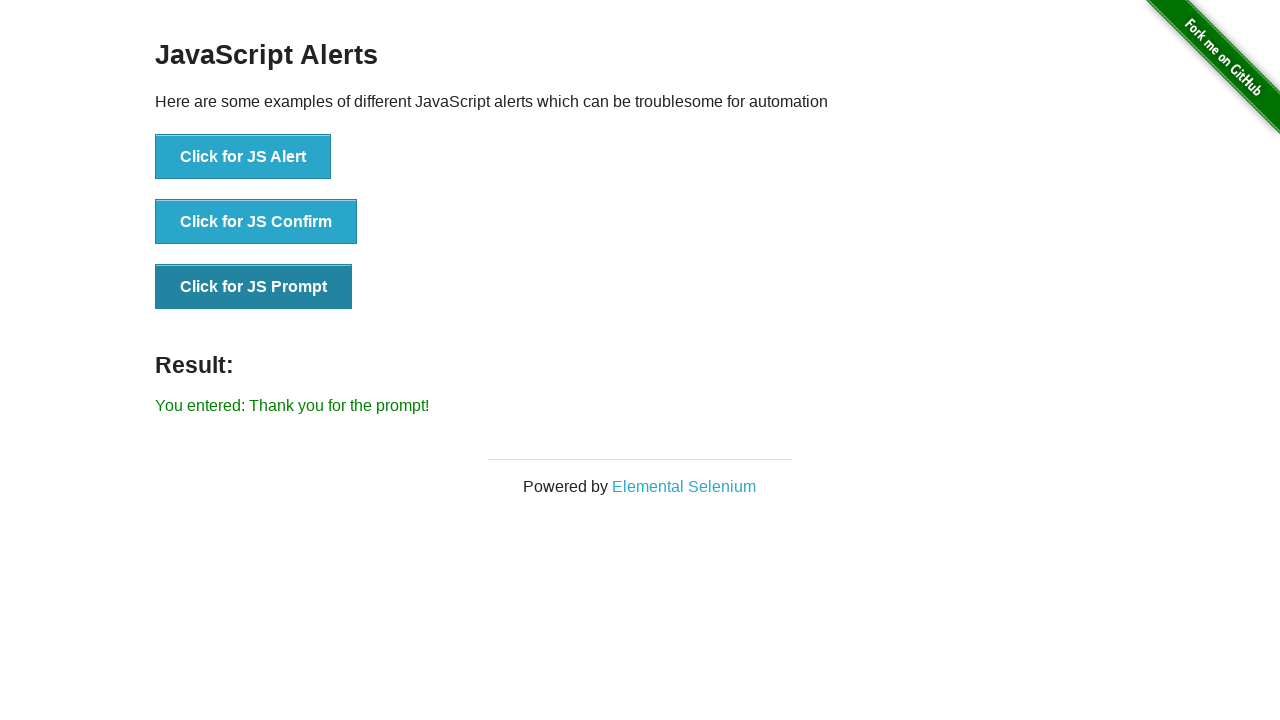

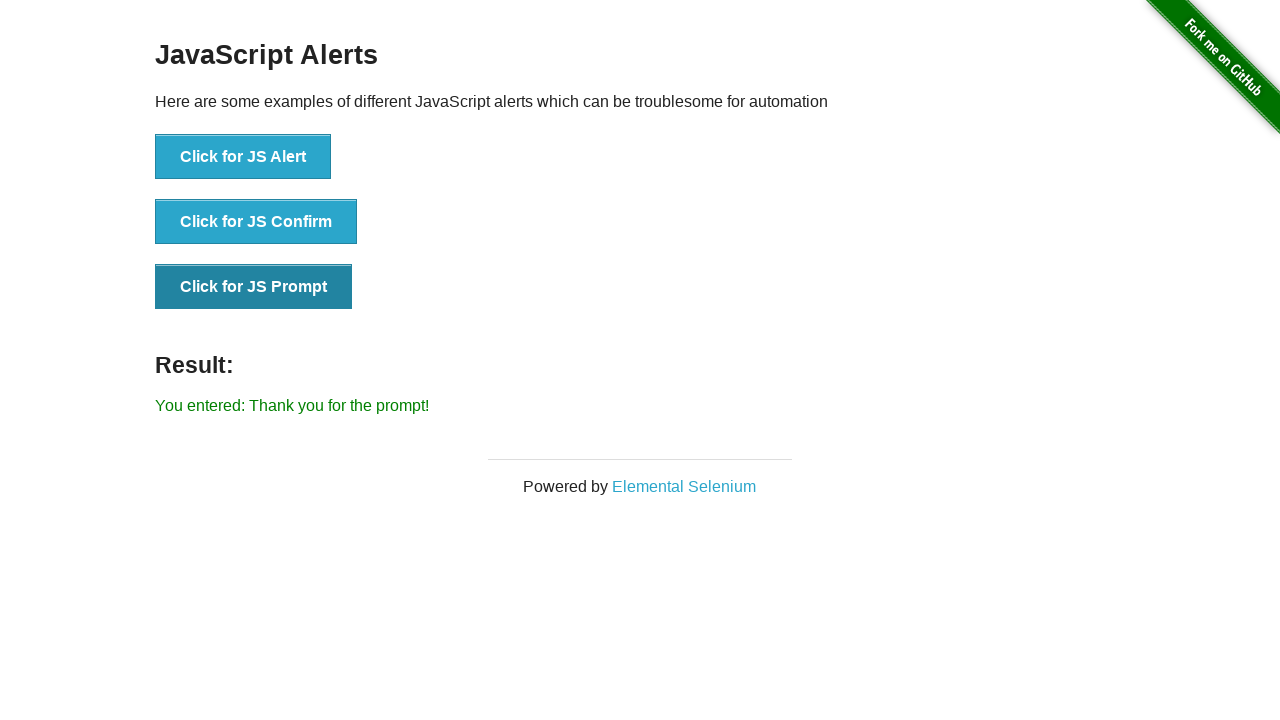